Tests radio button functionality by clicking on the Red color option and Football sport option, verifying each becomes selected after clicking.

Starting URL: https://testcenter.techproeducation.com/index.php?page=radio-buttons

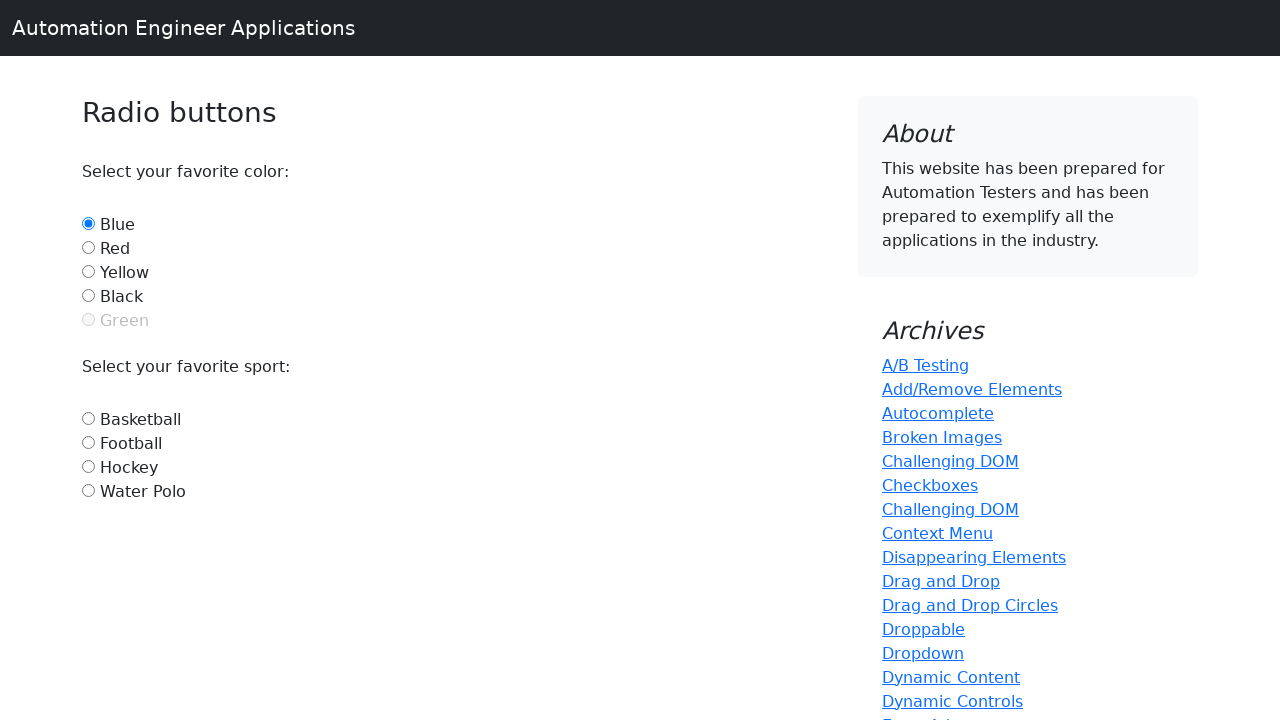

Clicked Red radio button at (88, 247) on #red
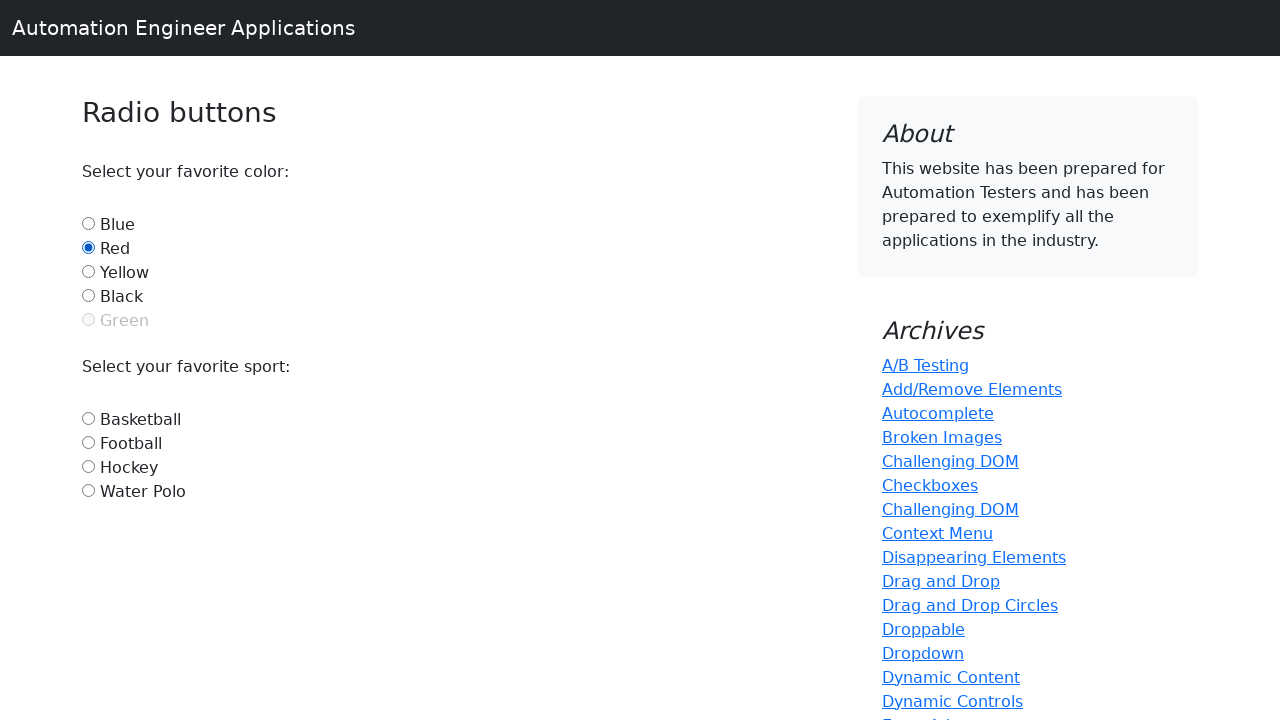

Verified Red radio button is selected
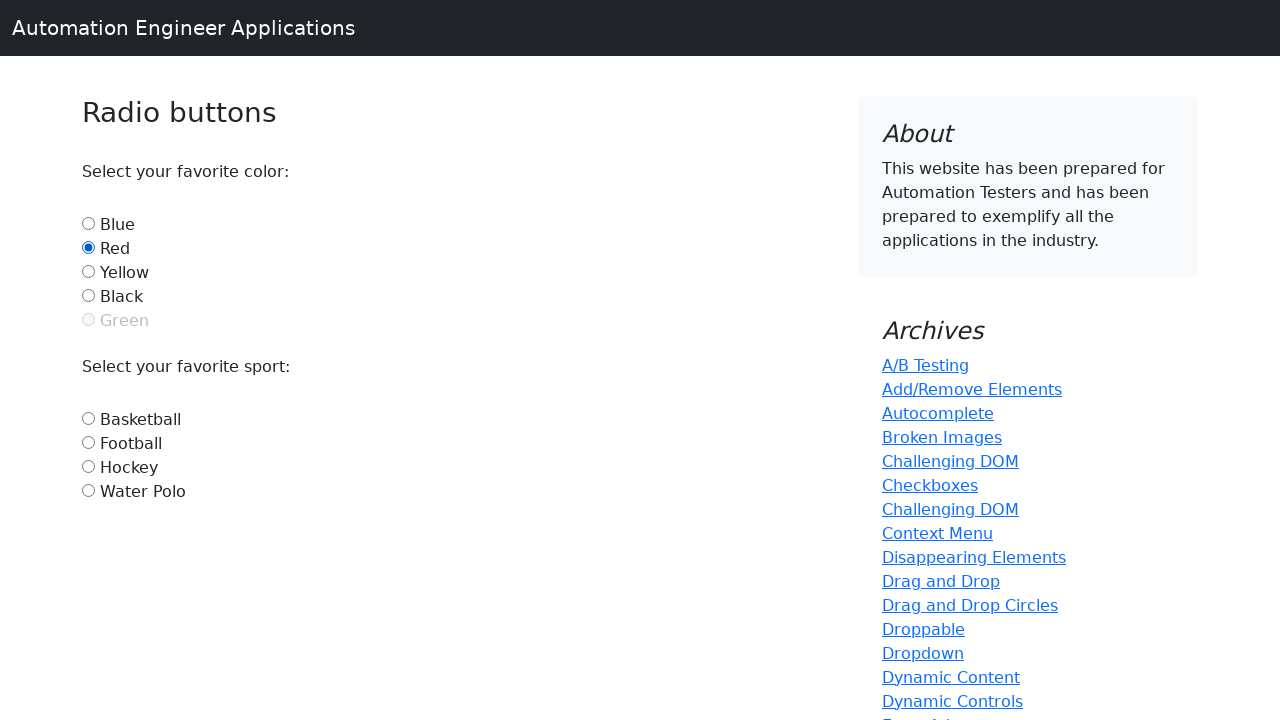

Clicked Football radio button at (88, 442) on #football
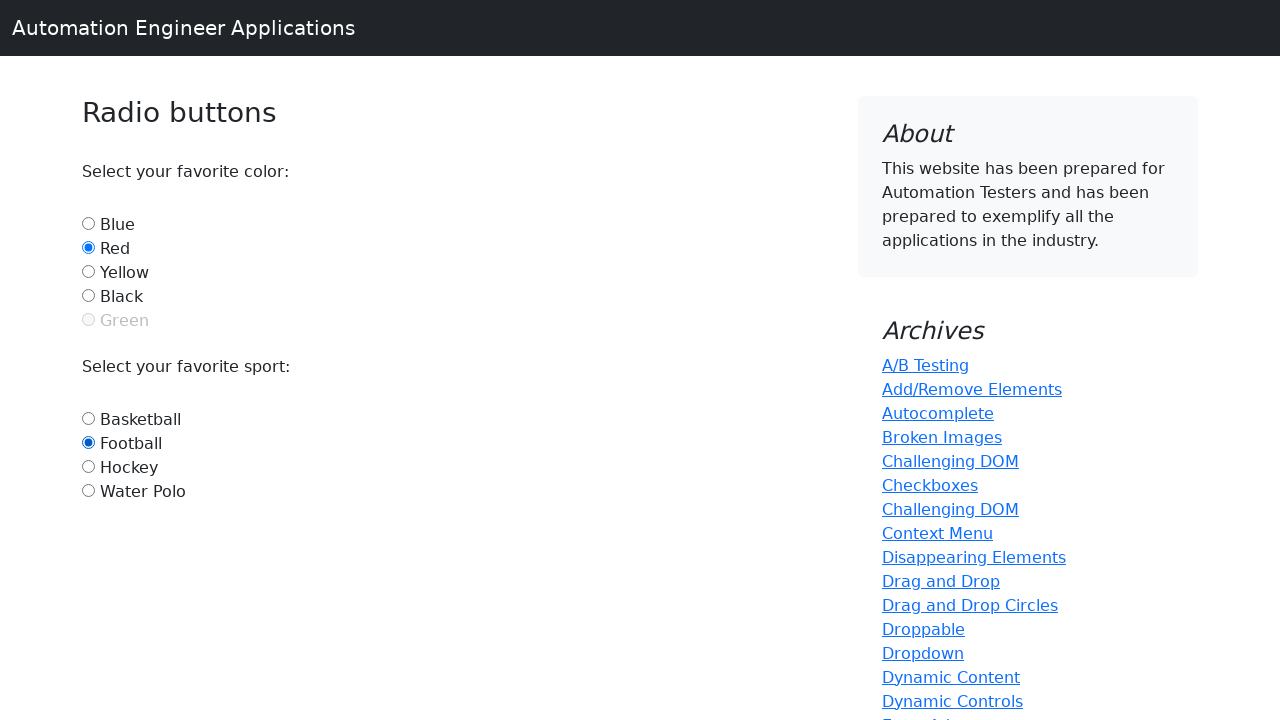

Verified Football radio button is selected
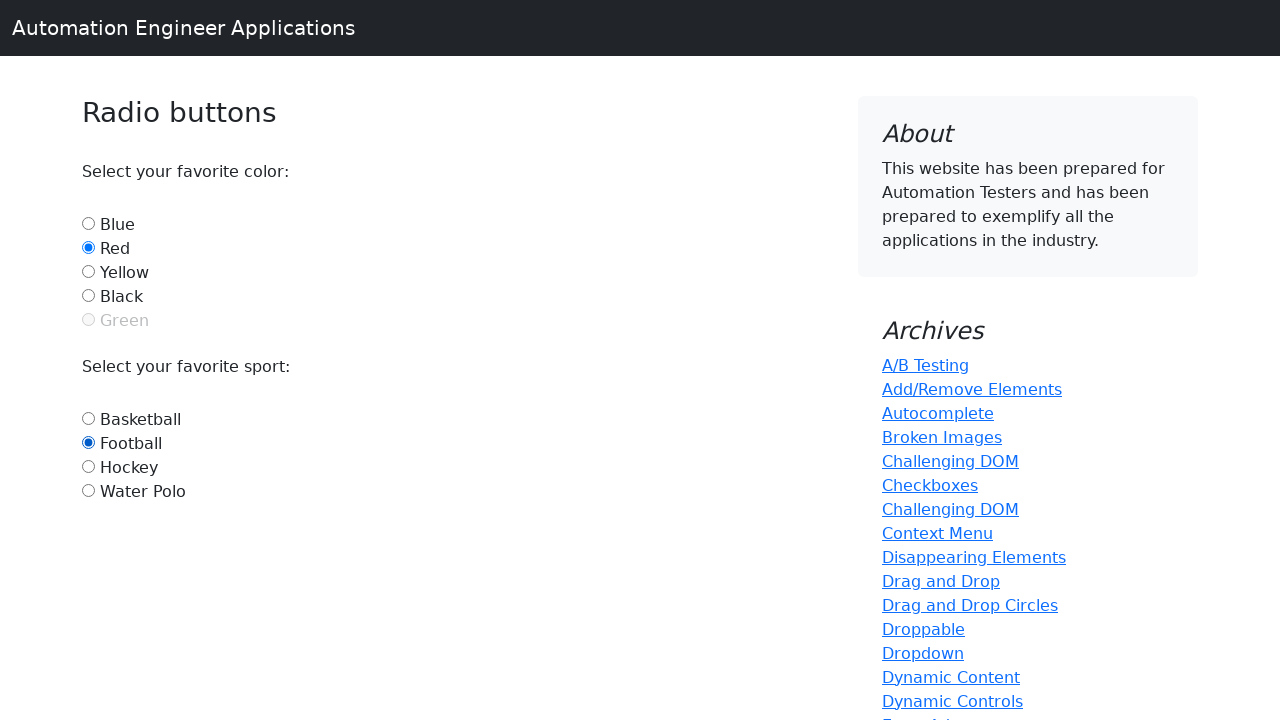

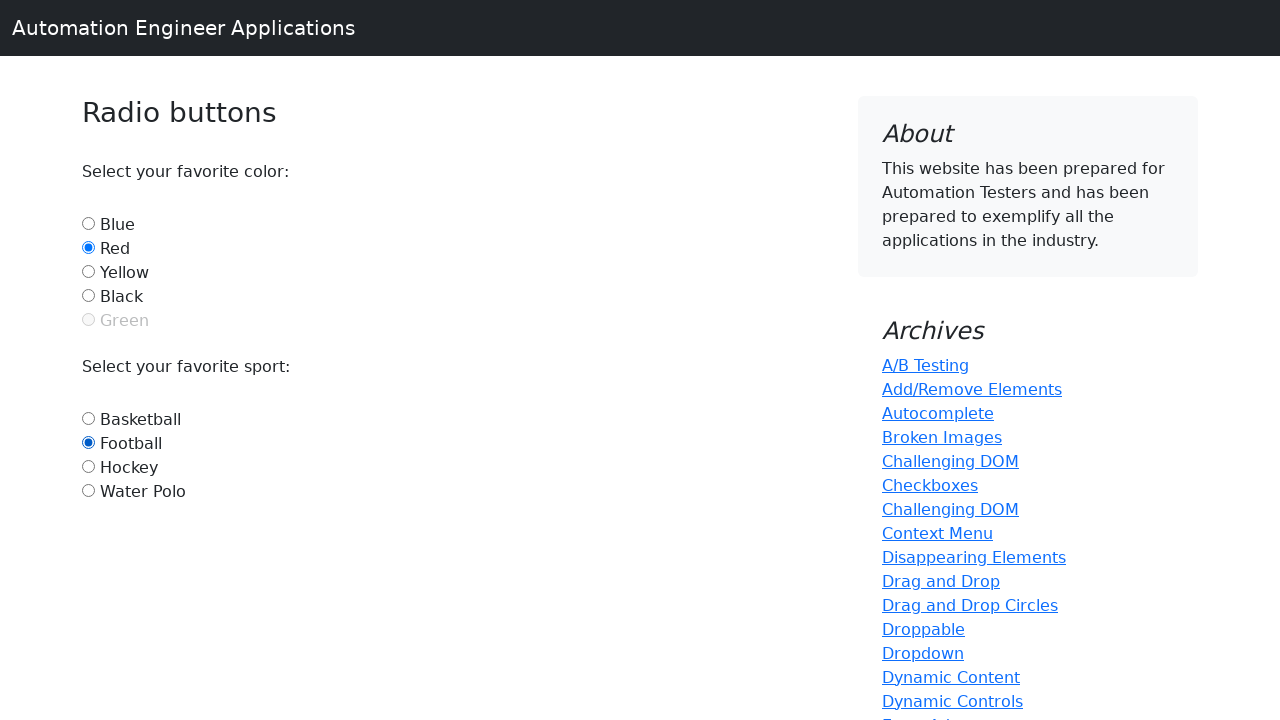